Tests that clicking Clear completed button removes all completed items from the list

Starting URL: https://demo.playwright.dev/todomvc

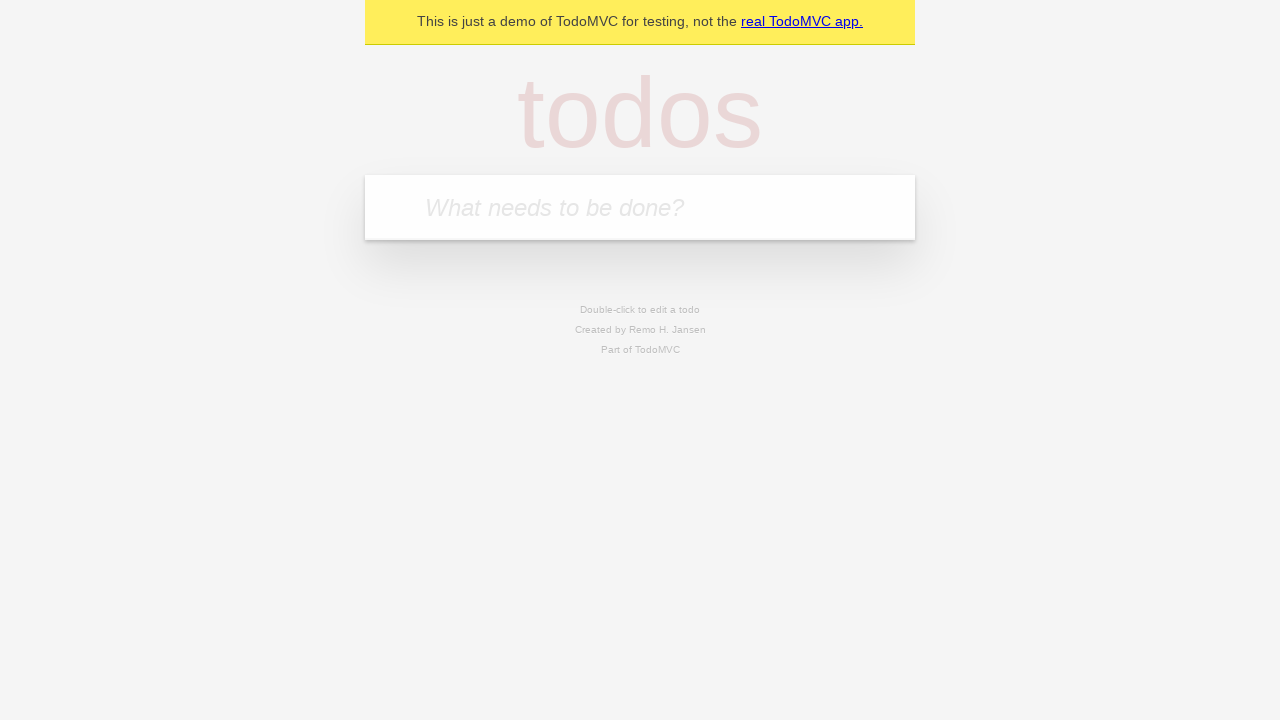

Filled todo input with 'buy some cheese' on internal:attr=[placeholder="What needs to be done?"i]
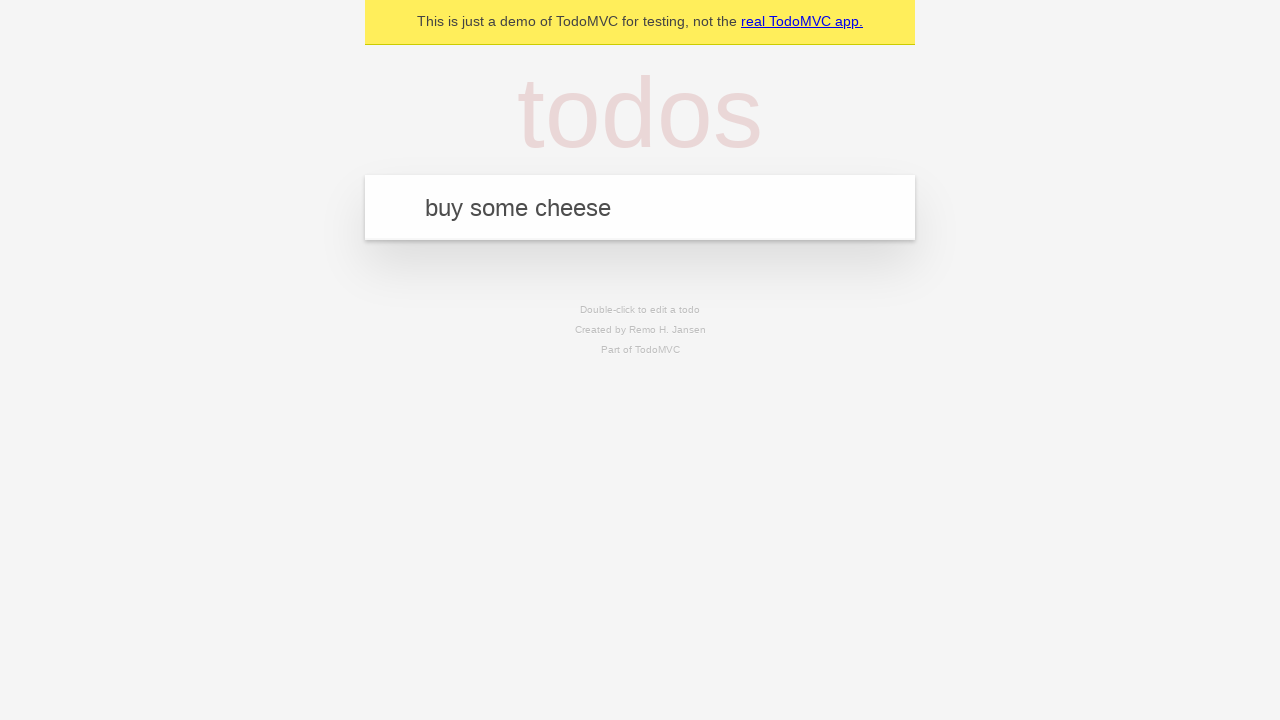

Pressed Enter to add first todo item on internal:attr=[placeholder="What needs to be done?"i]
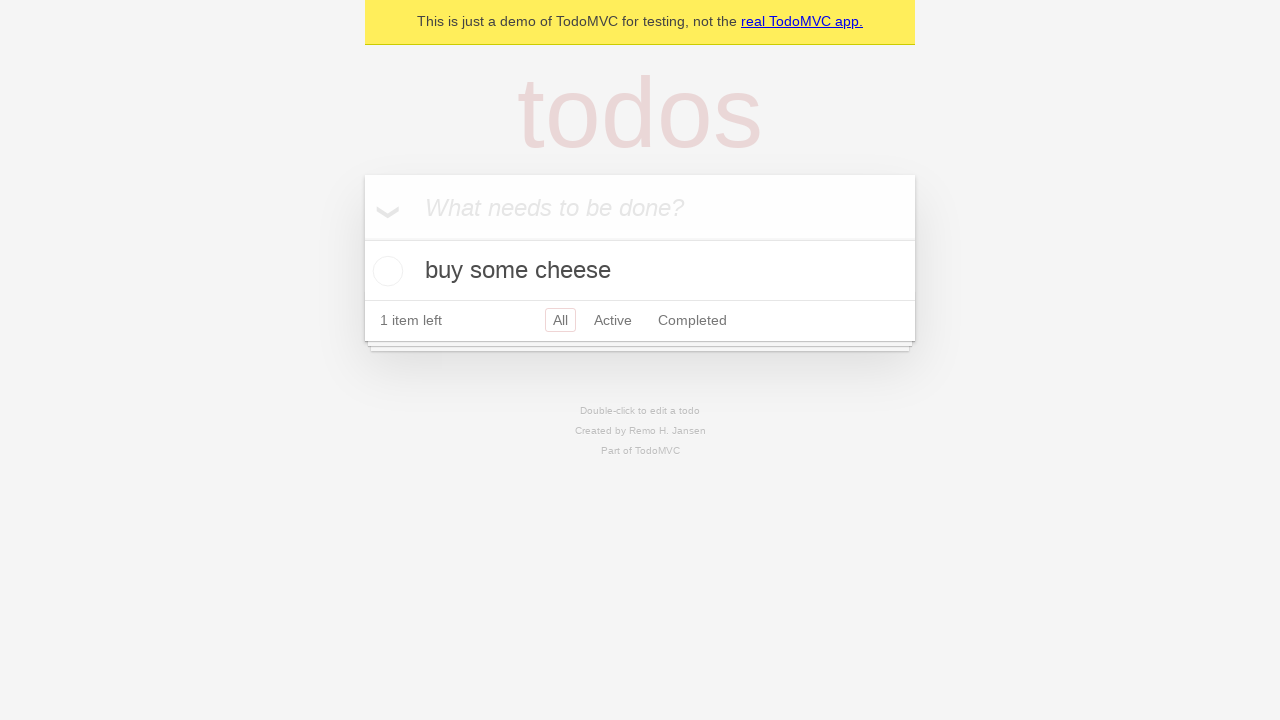

Filled todo input with 'feed the cat' on internal:attr=[placeholder="What needs to be done?"i]
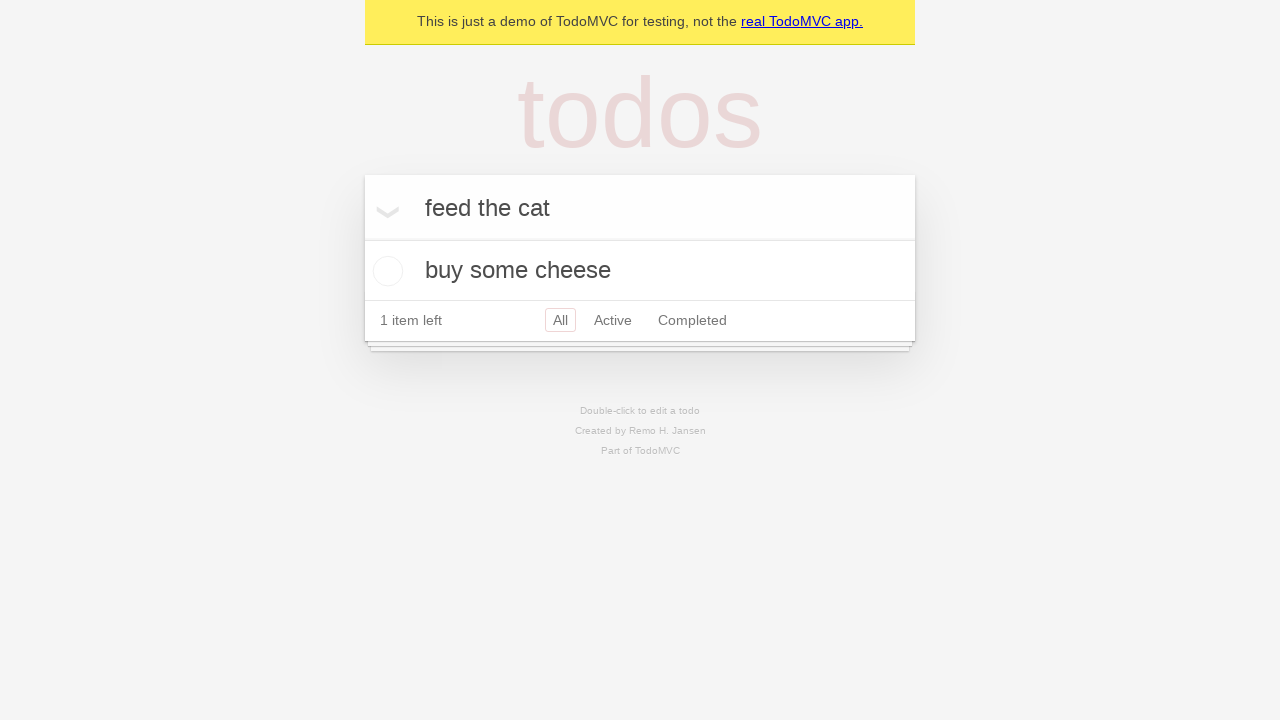

Pressed Enter to add second todo item on internal:attr=[placeholder="What needs to be done?"i]
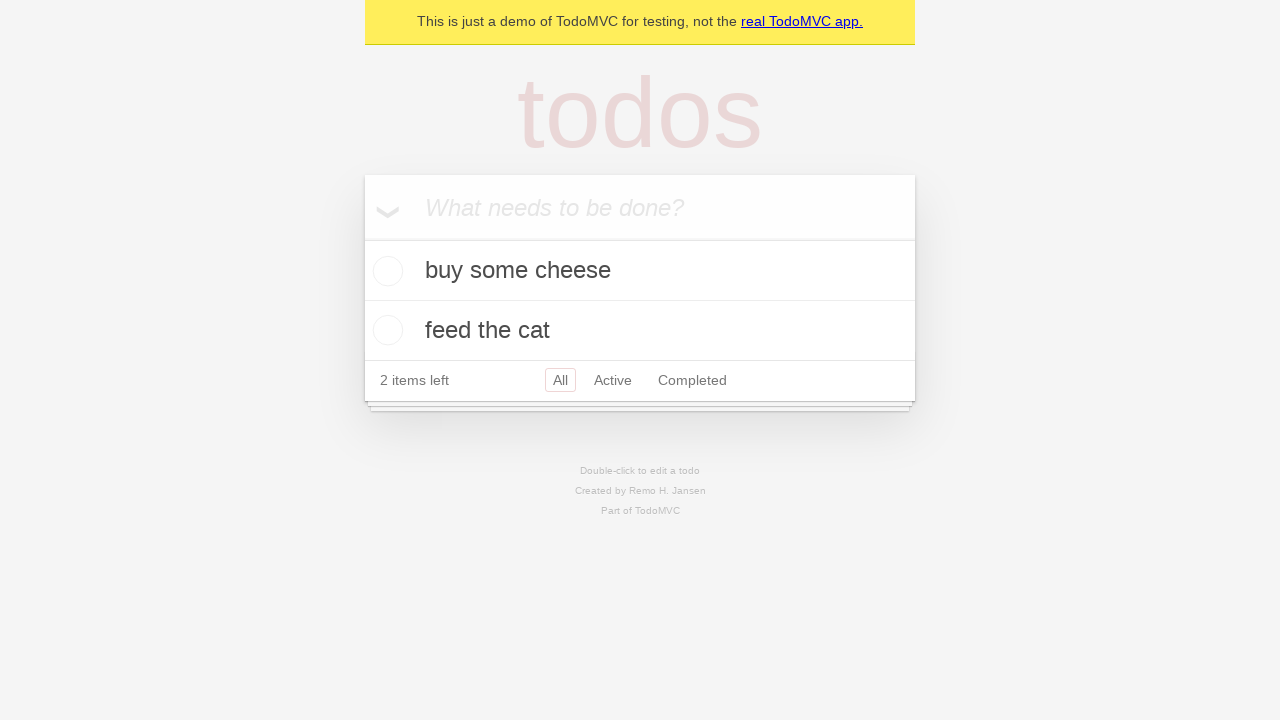

Filled todo input with 'book a doctors appointment' on internal:attr=[placeholder="What needs to be done?"i]
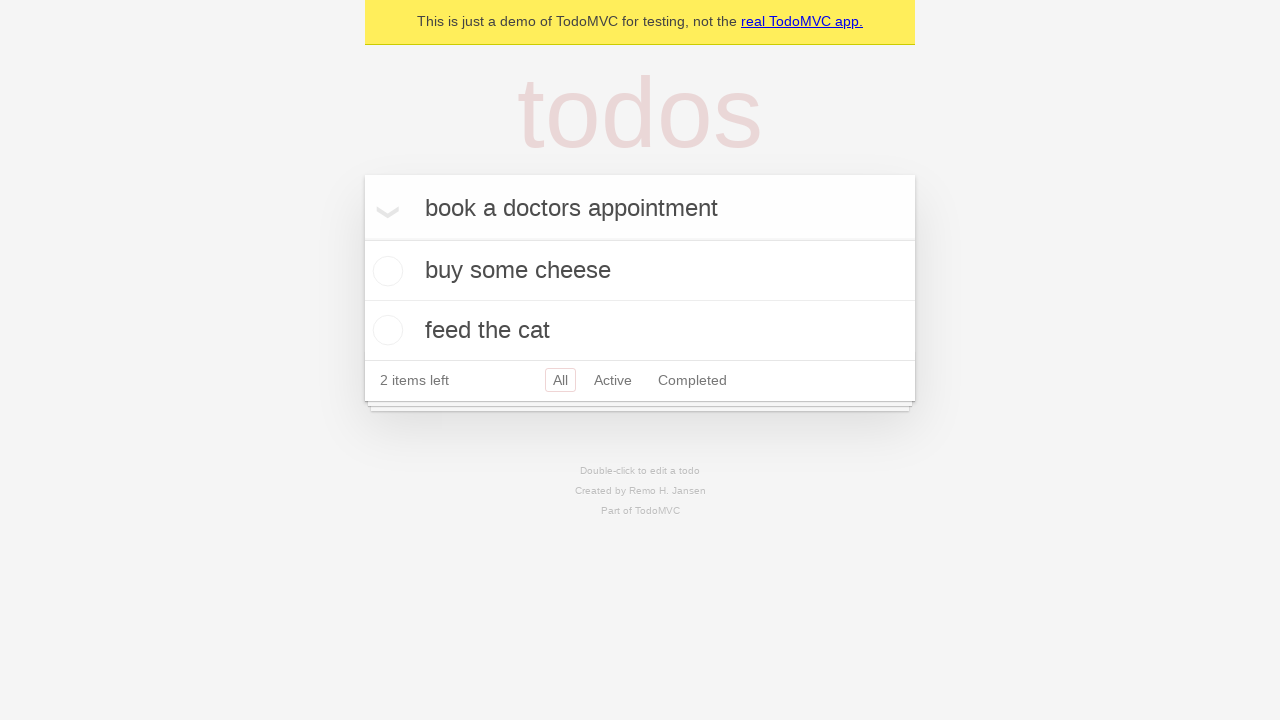

Pressed Enter to add third todo item on internal:attr=[placeholder="What needs to be done?"i]
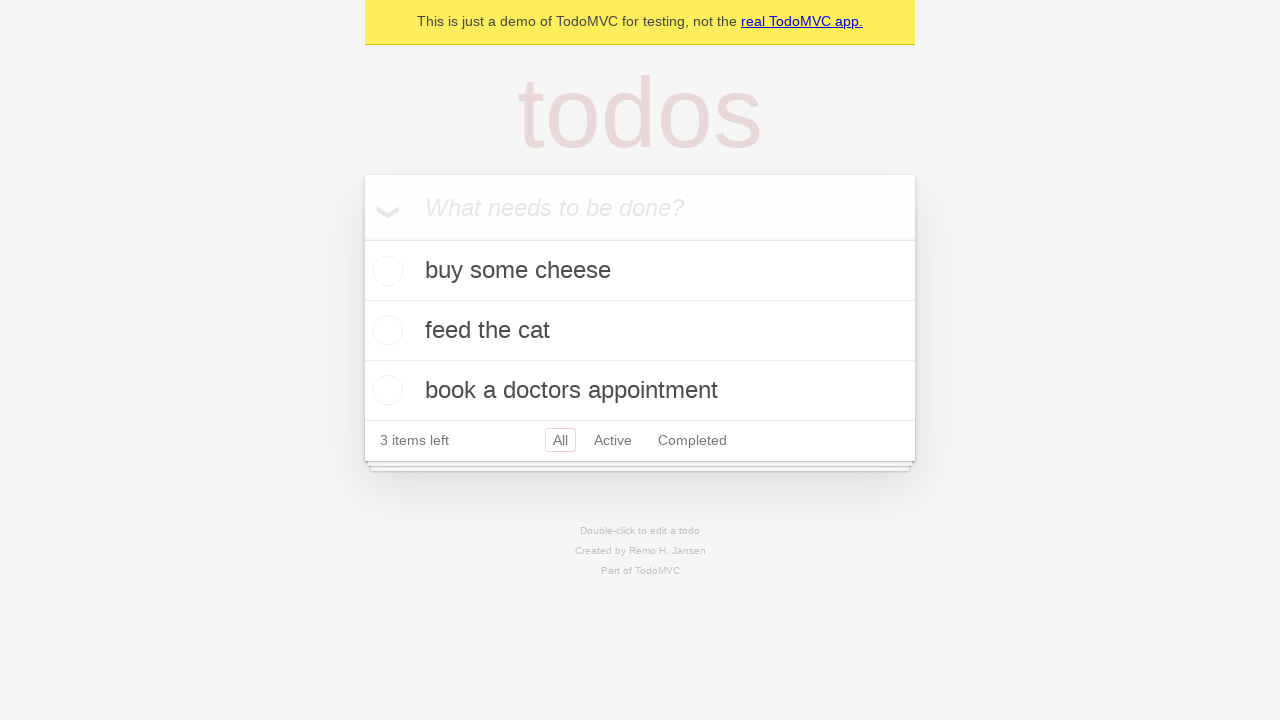

Checked the second todo item 'feed the cat' at (385, 330) on internal:testid=[data-testid="todo-item"s] >> nth=1 >> internal:role=checkbox
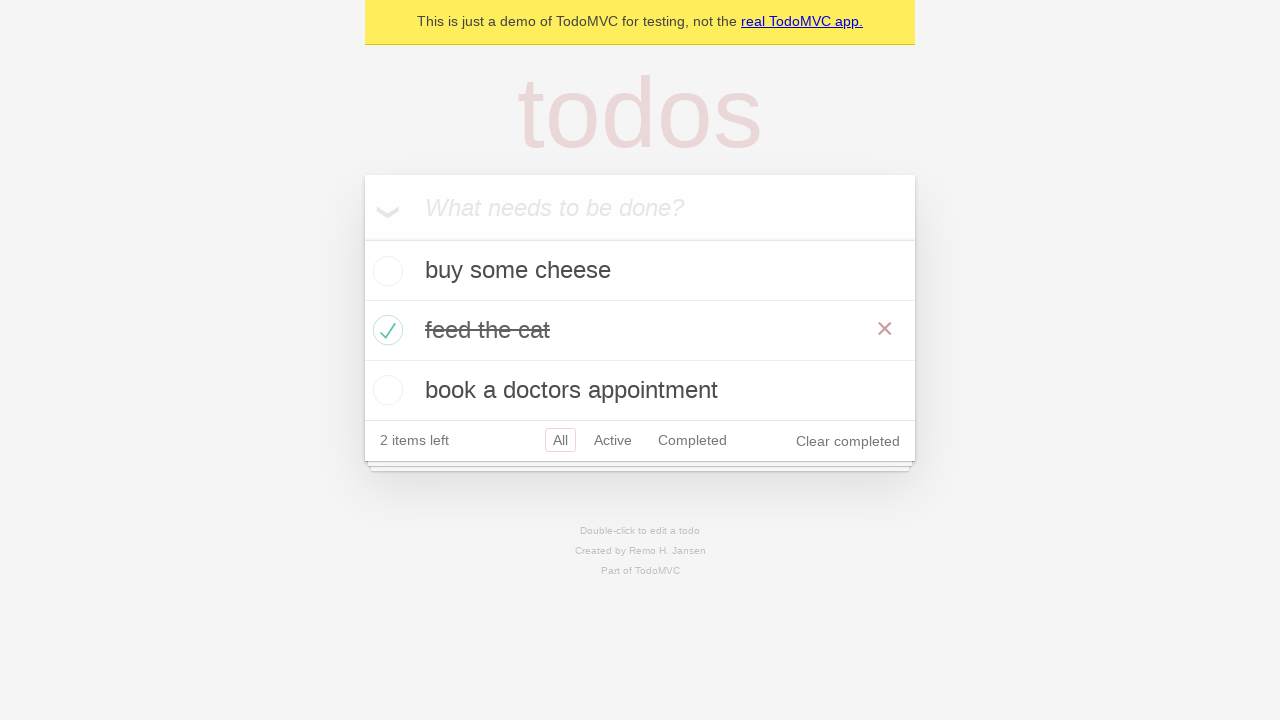

Clicked 'Clear completed' button to remove completed items at (848, 441) on internal:role=button[name="Clear completed"i]
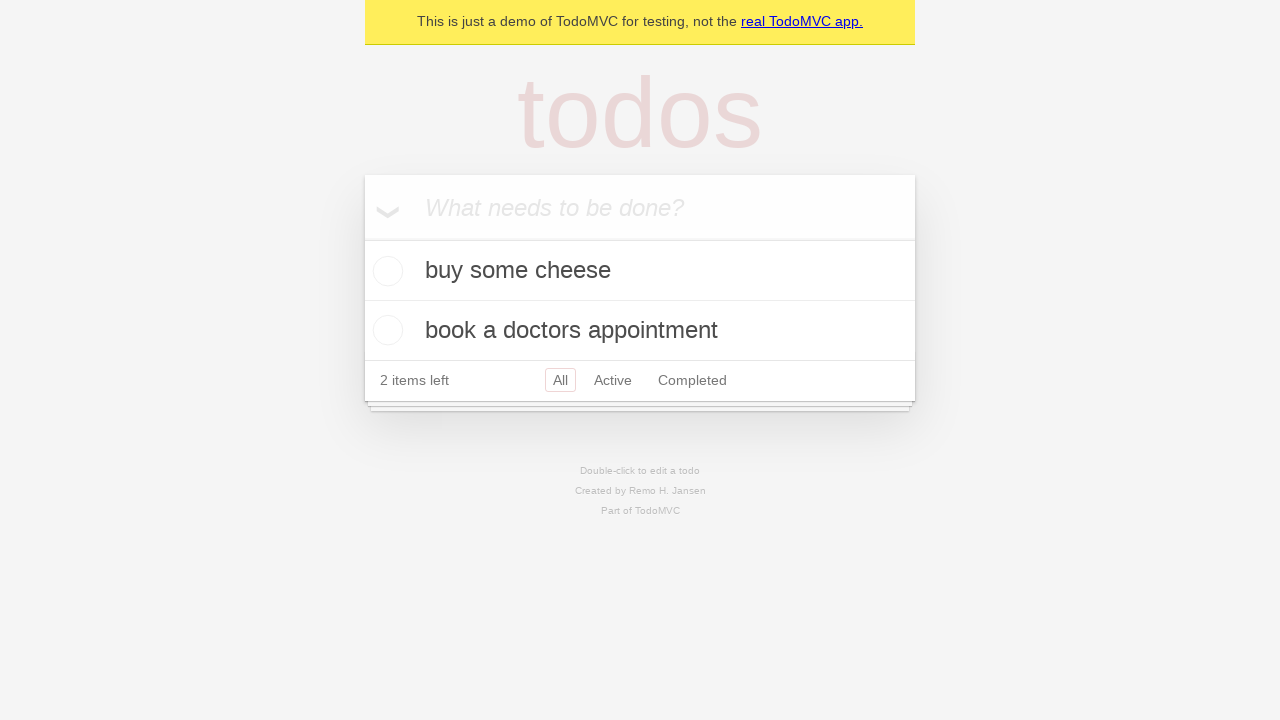

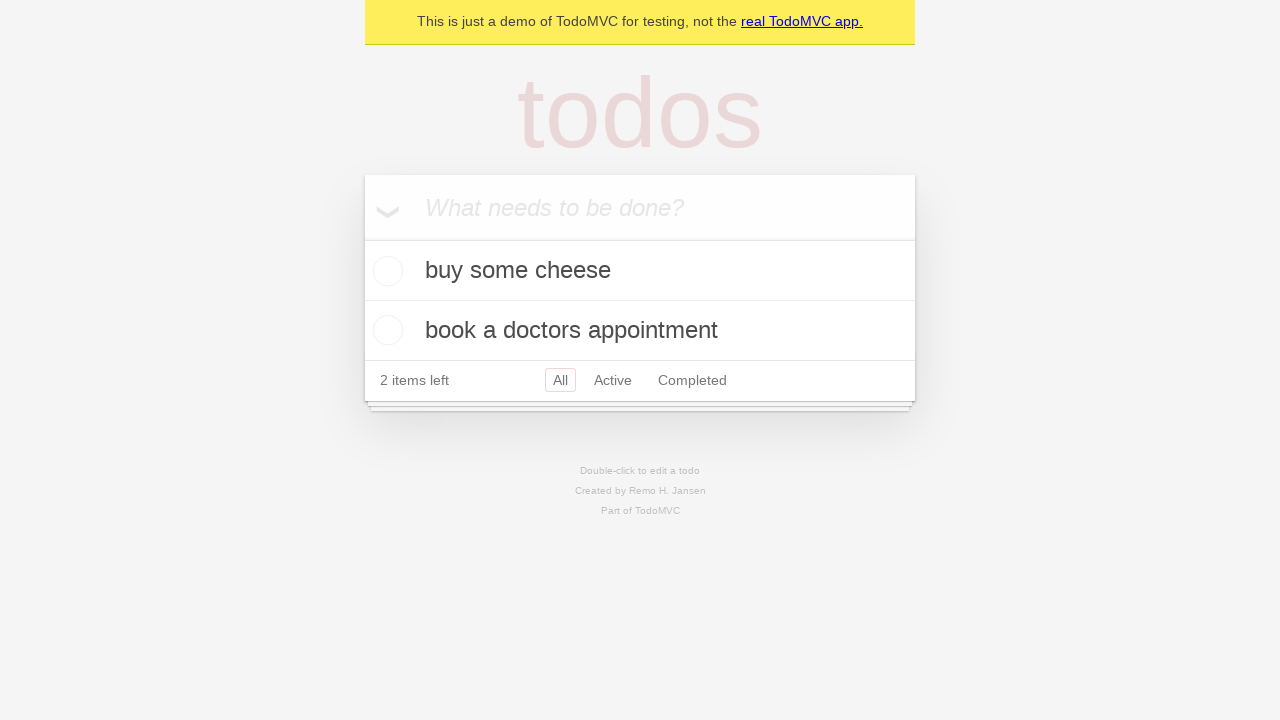